Tests that the hamburger menu button is clickable and functional

Starting URL: http://www.cgi.com/canada/en-ca/cgi-toronto

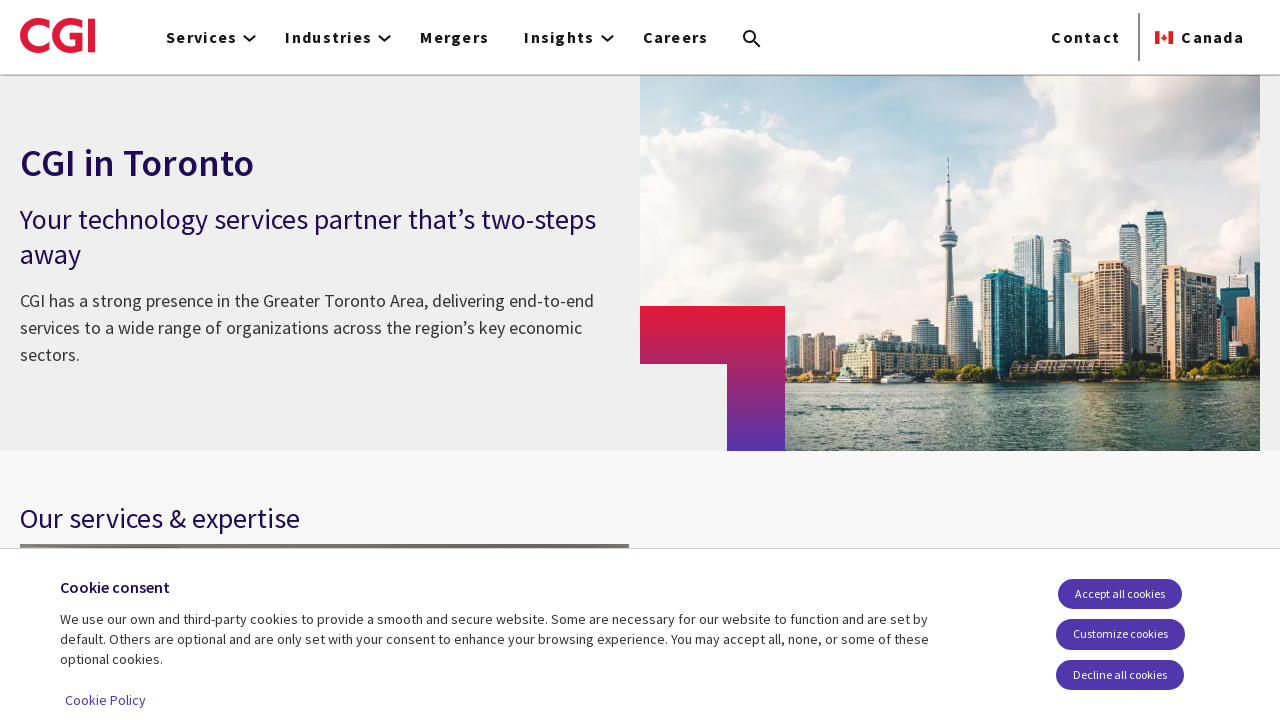

Hamburger menu button became visible
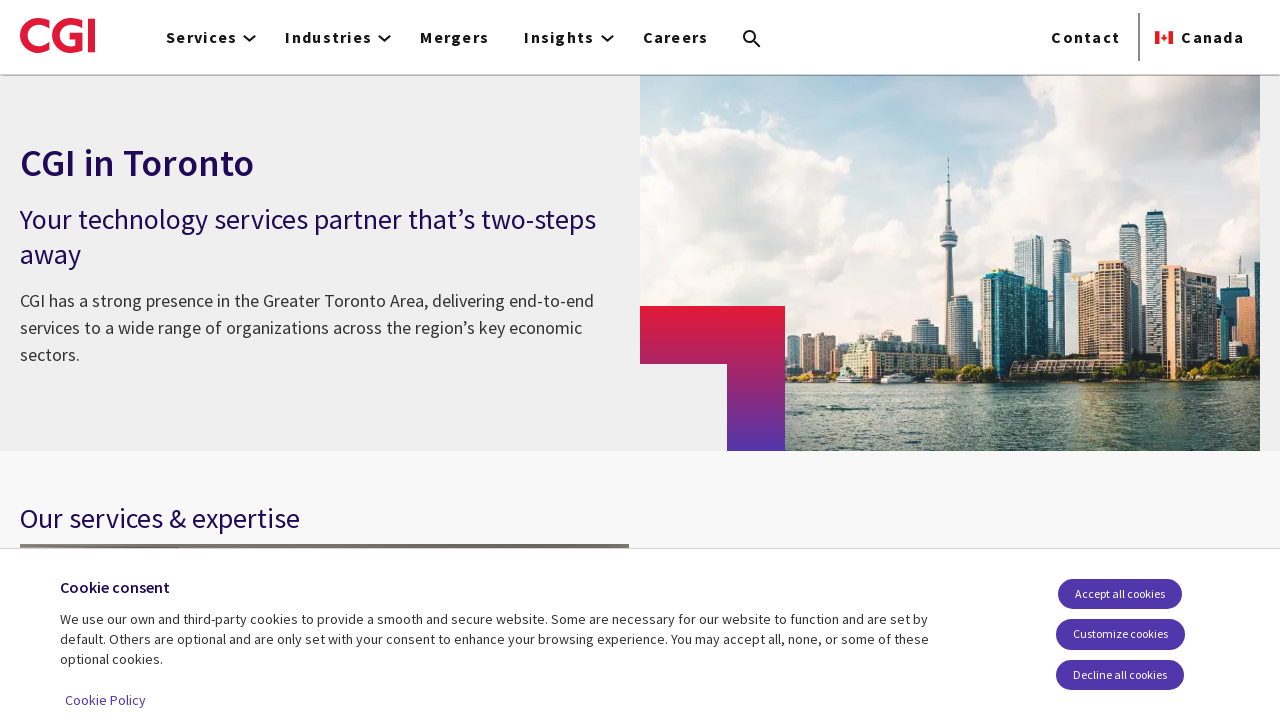

Clicked hamburger menu button to open menu at (640, 38) on button[class*='hamburger'], button[class*='menu'], [aria-label*='menu']
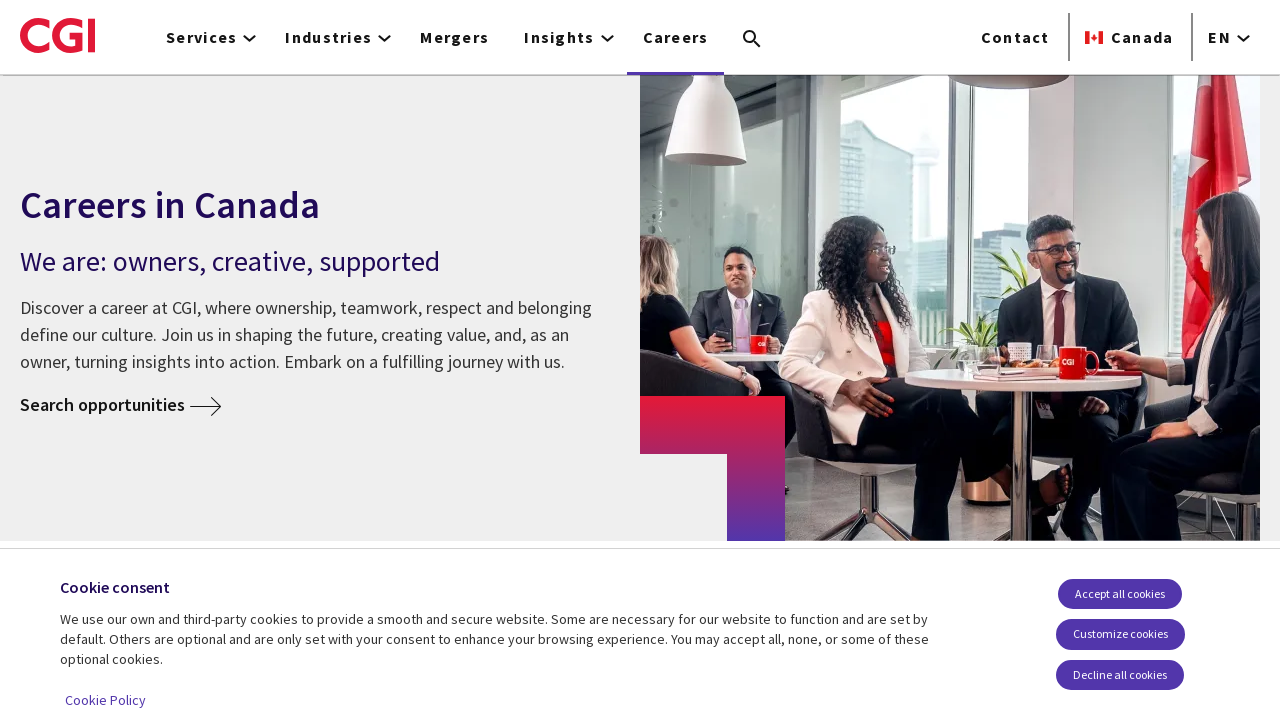

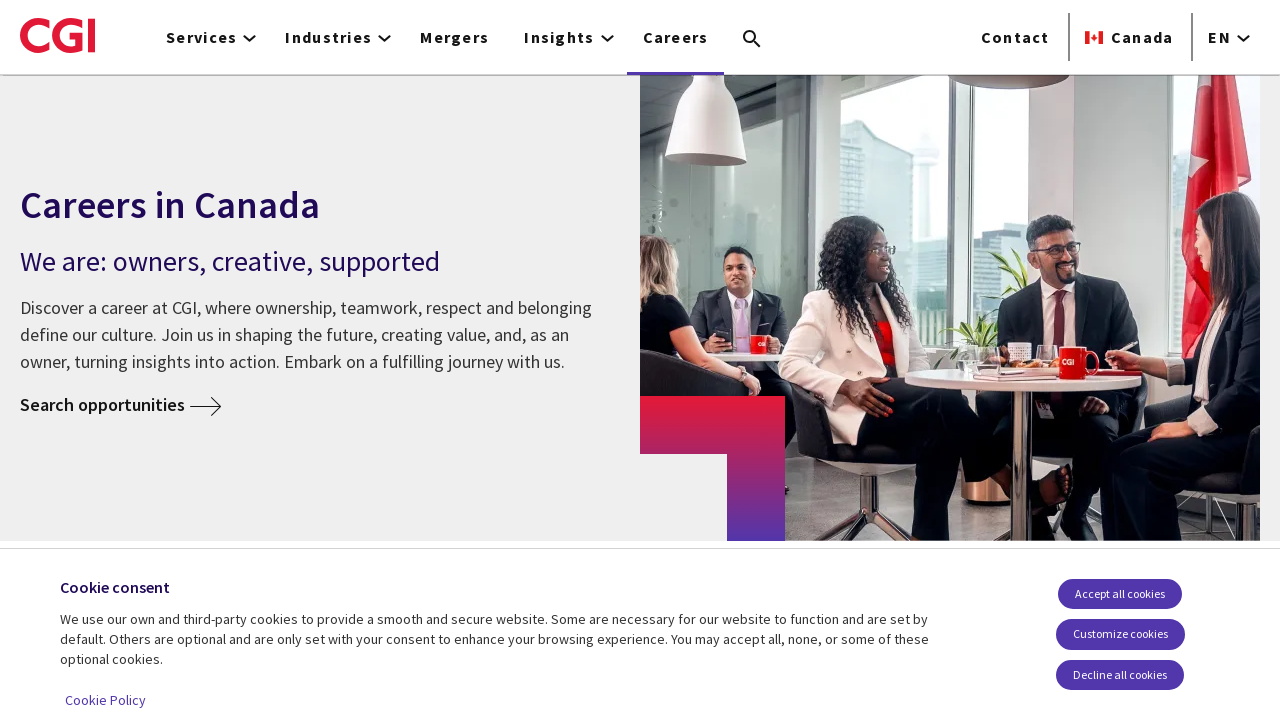